Navigates to Flipkart homepage and takes a screenshot of the page

Starting URL: https://www.flipkart.com/

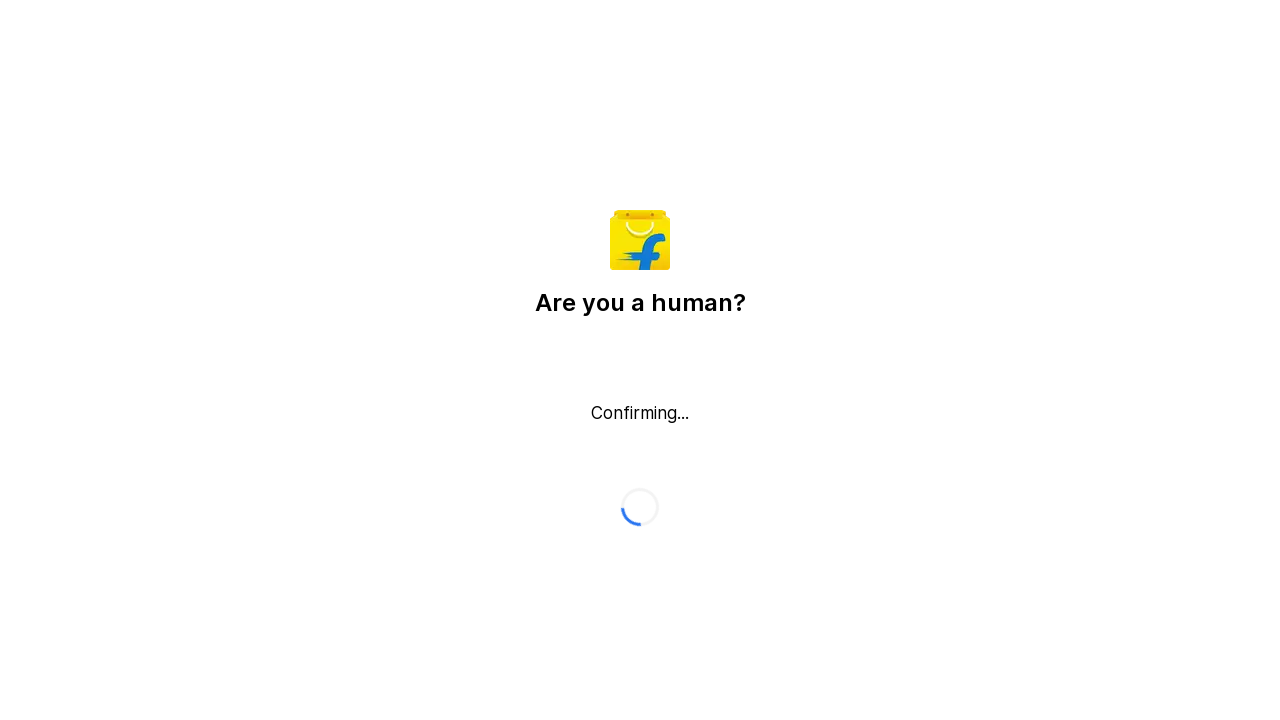

Waited for page to reach networkidle state
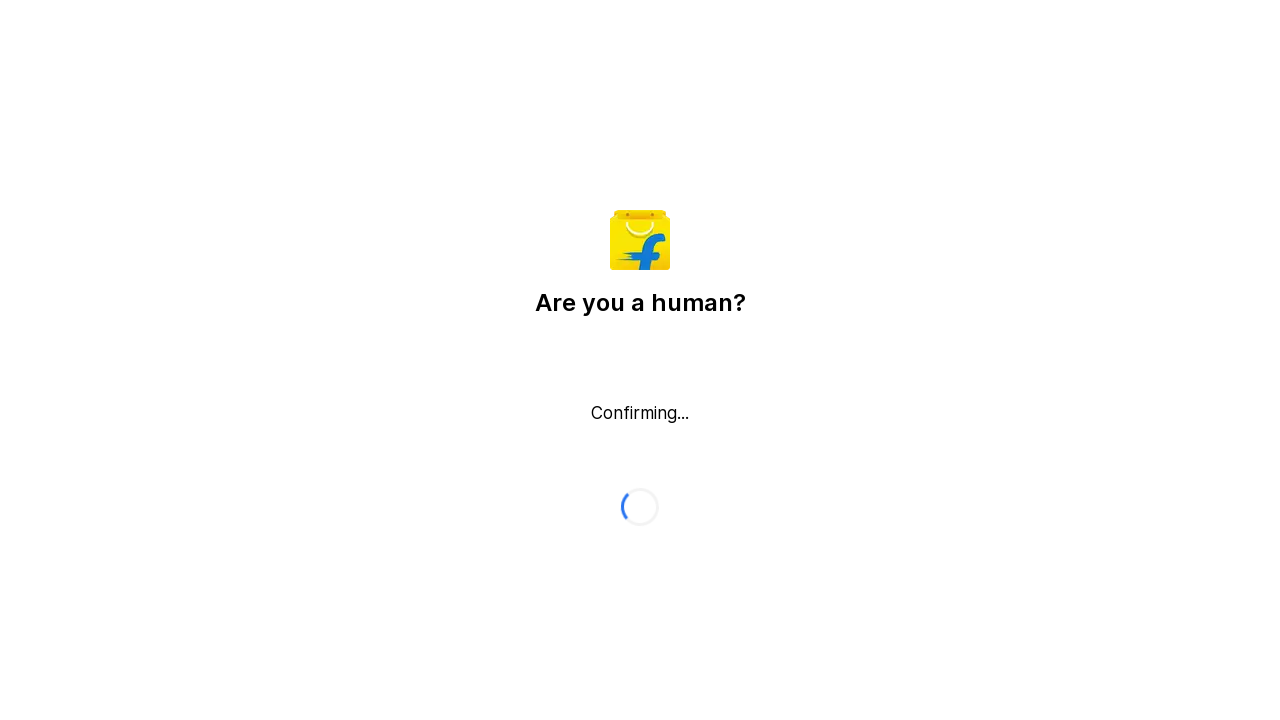

Captured screenshot of Flipkart homepage
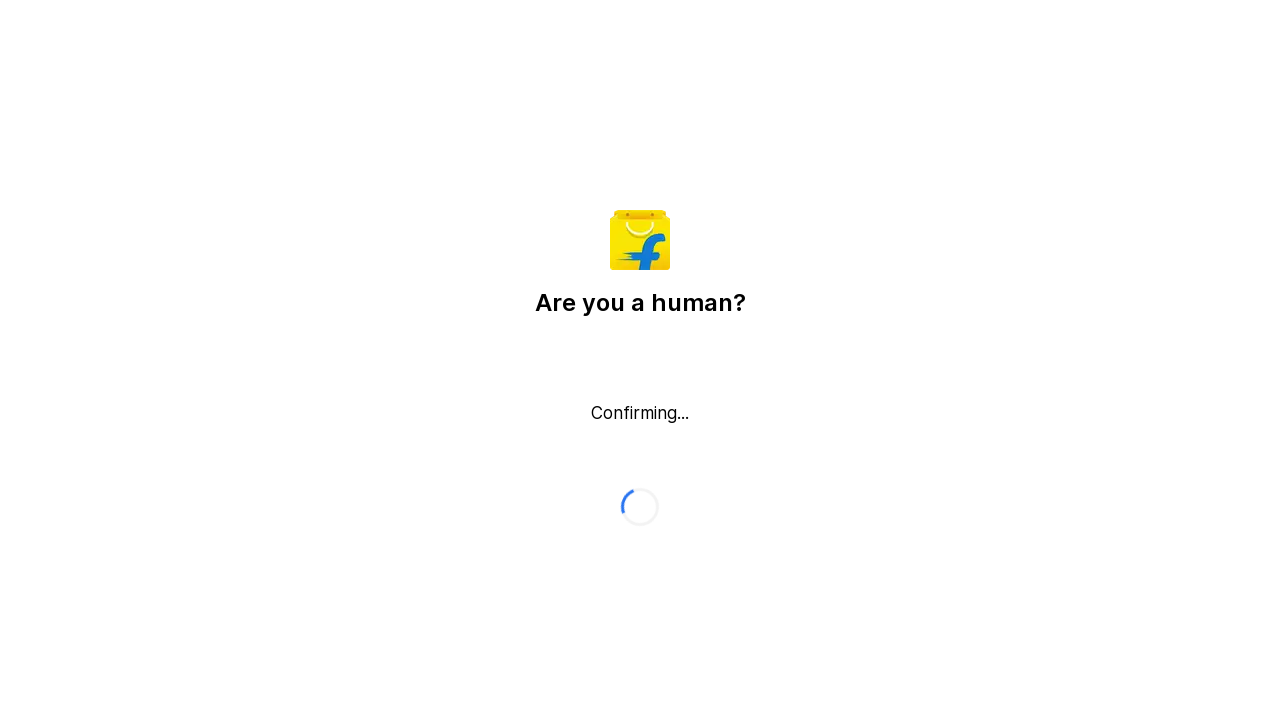

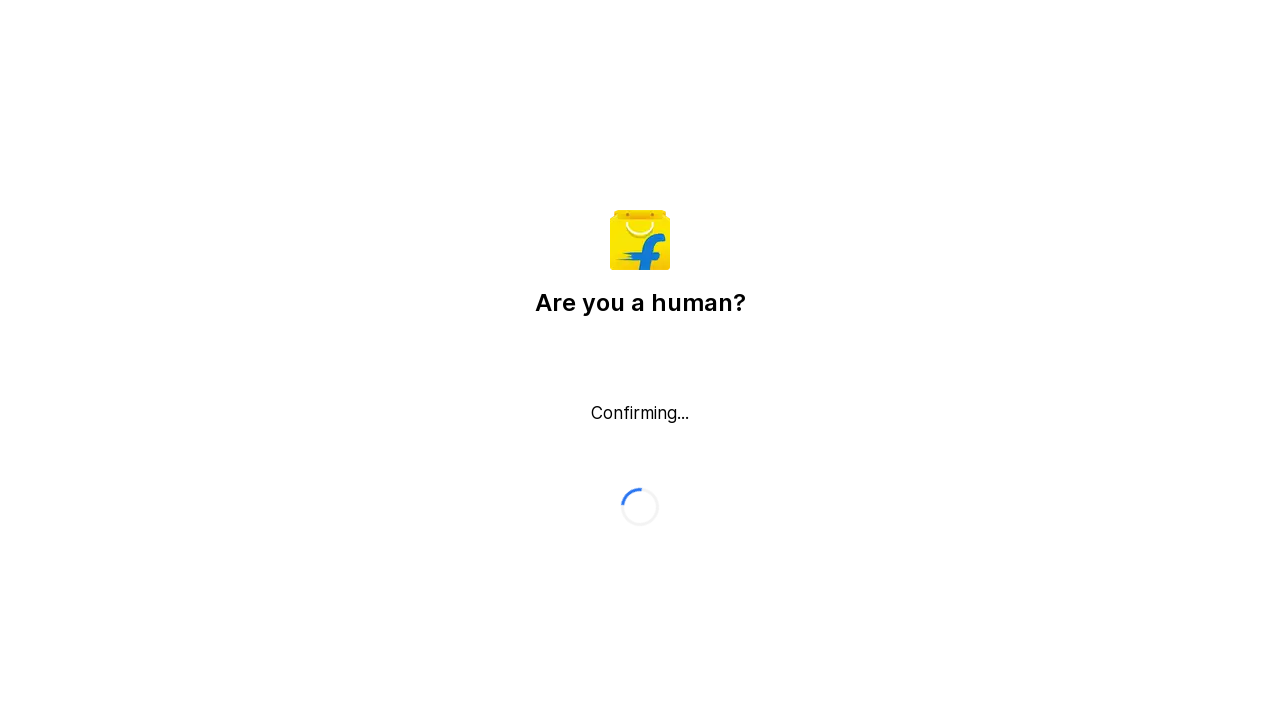